Tests accordion widget functionality by clicking on different accordion sections to expand and collapse them

Starting URL: http://automation-practice.emilos.pl/accordion.php

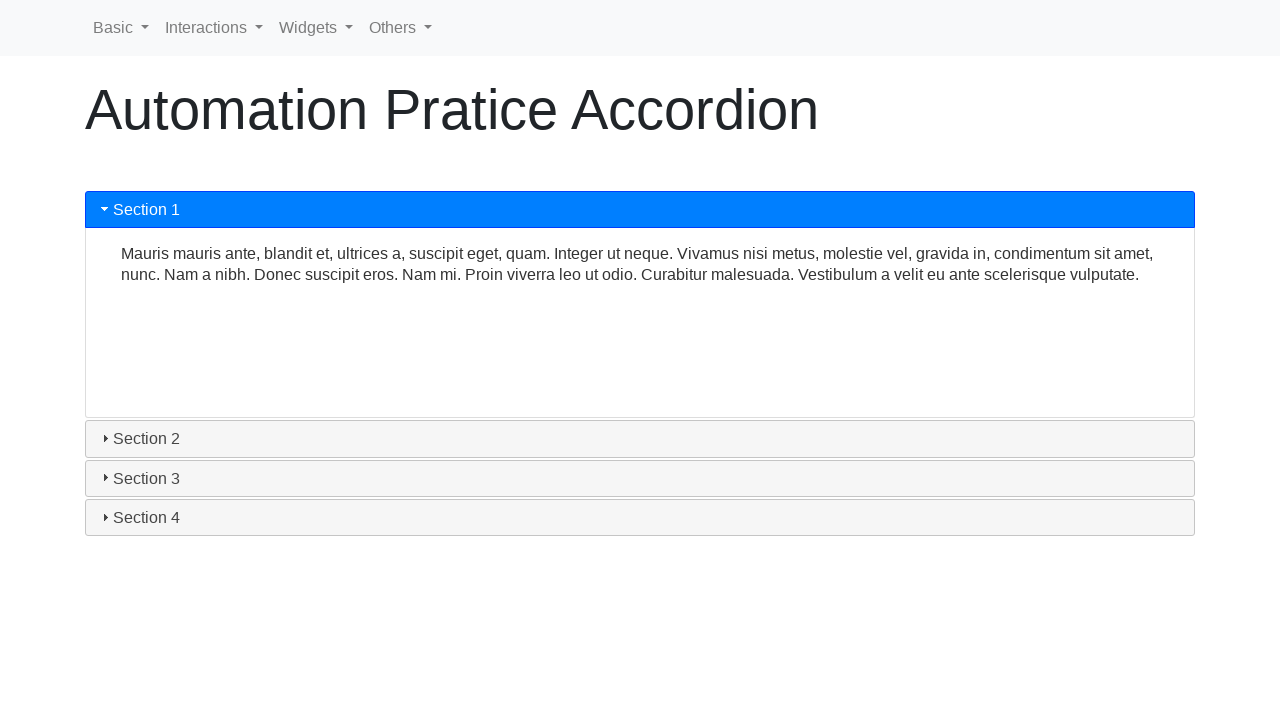

Clicked first accordion section to expand it at (640, 210) on #ui-id-1
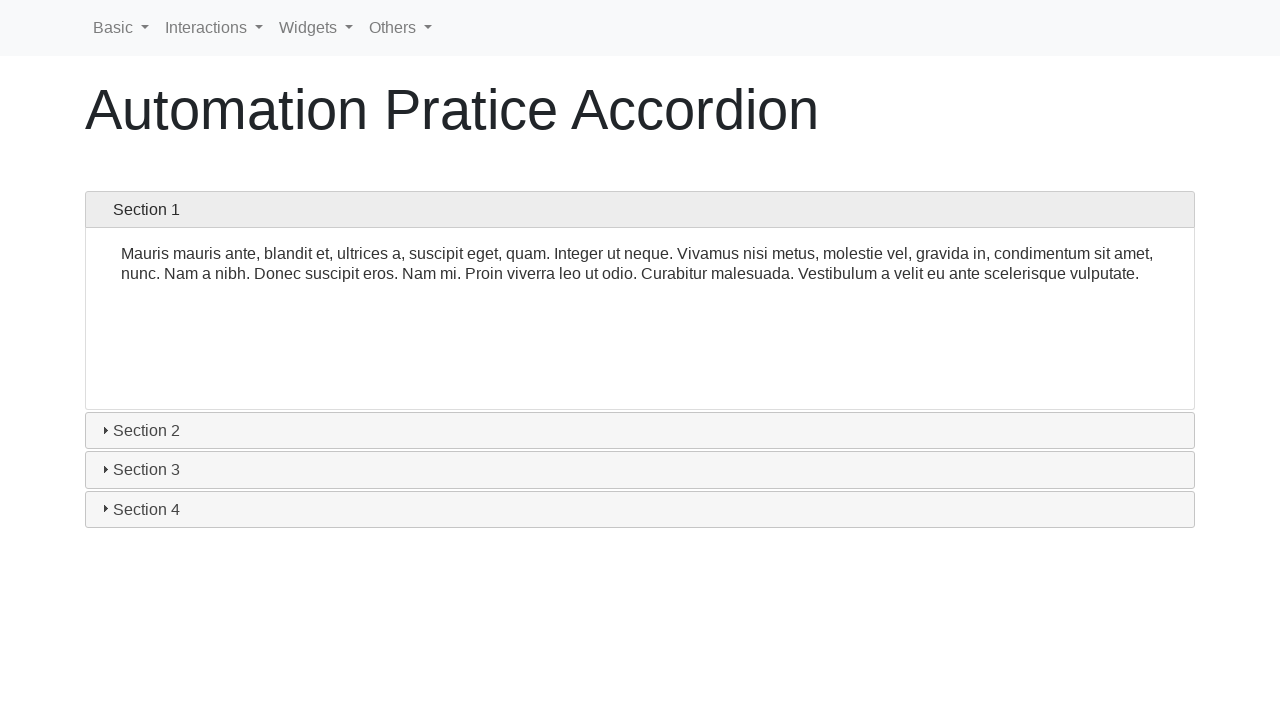

Clicked second accordion section to expand it at (640, 249) on #ui-id-3
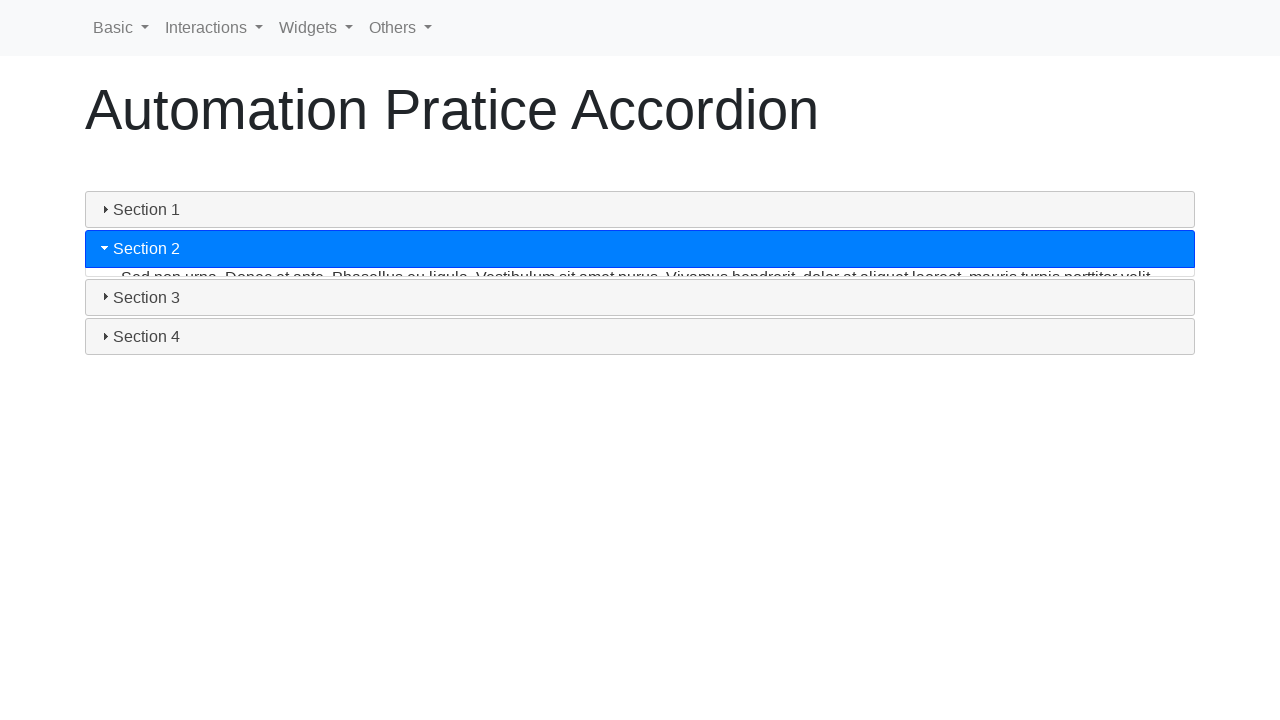

Clicked third accordion section to expand it at (640, 478) on #ui-id-5
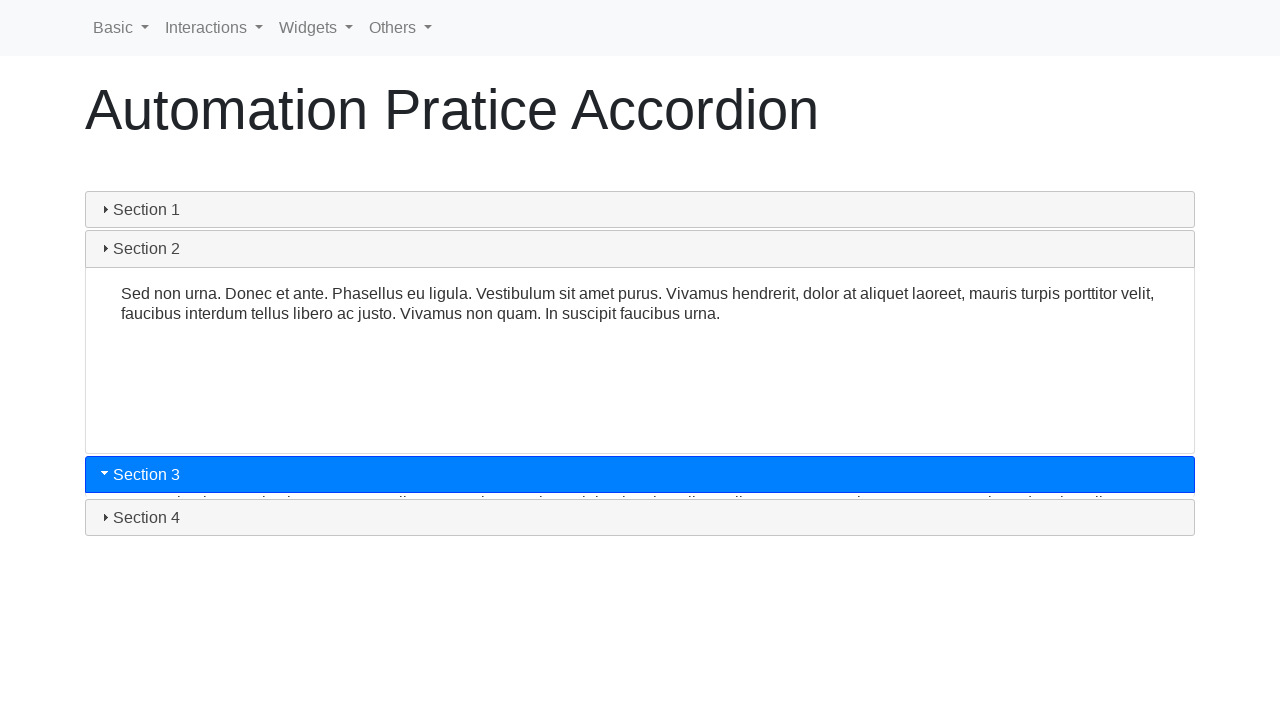

Clicked third accordion section again to toggle its state at (640, 288) on #ui-id-5
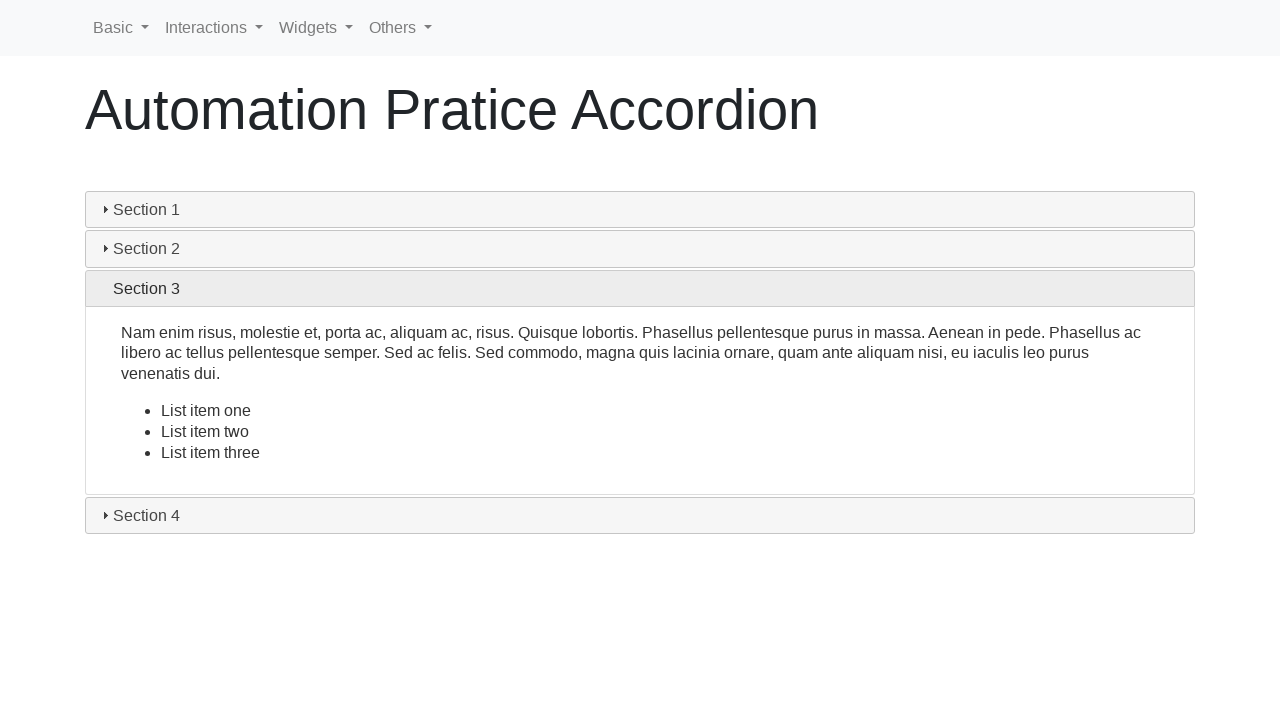

Clicked fourth accordion section to expand it at (640, 463) on #ui-id-7
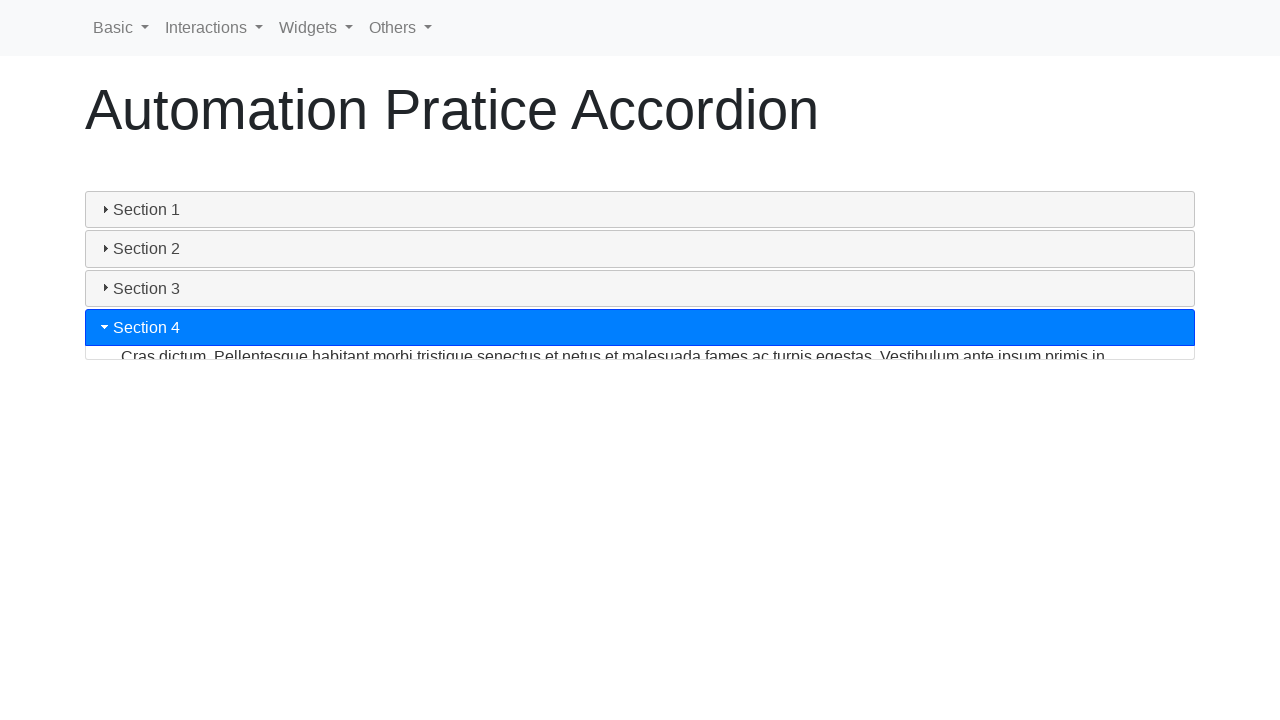

Clicked fourth accordion section again to toggle its state at (640, 327) on #ui-id-7
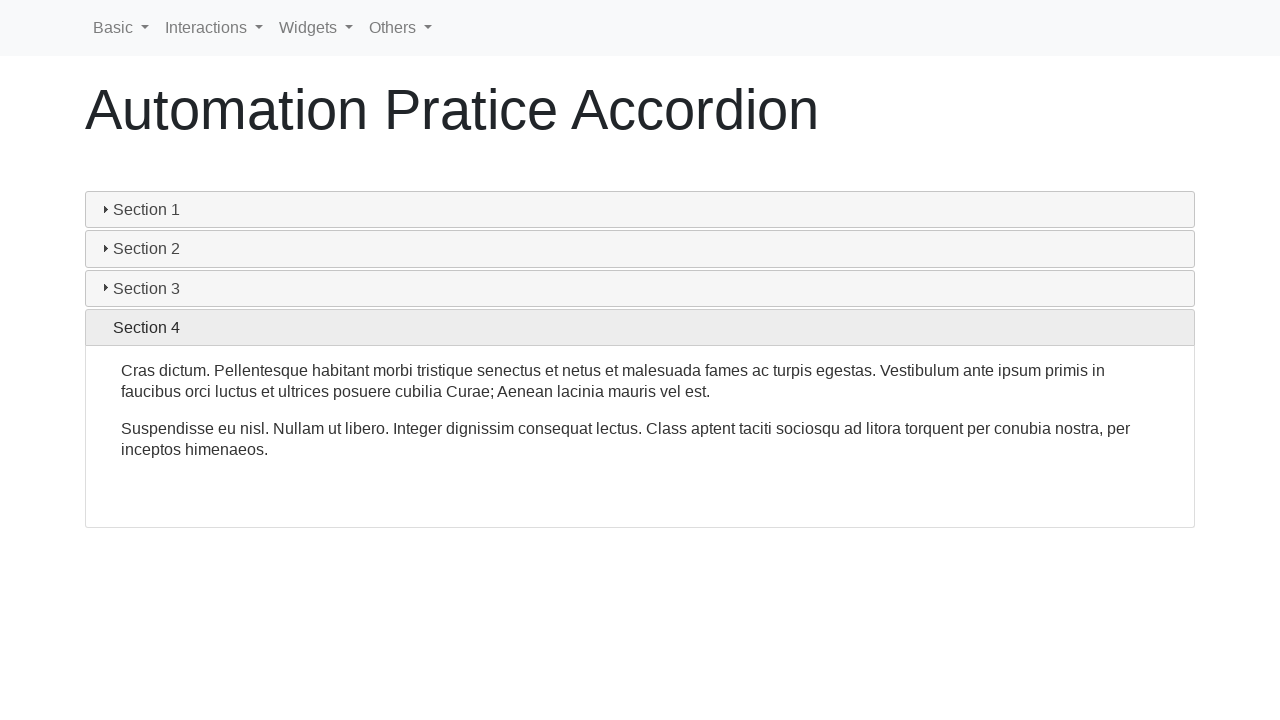

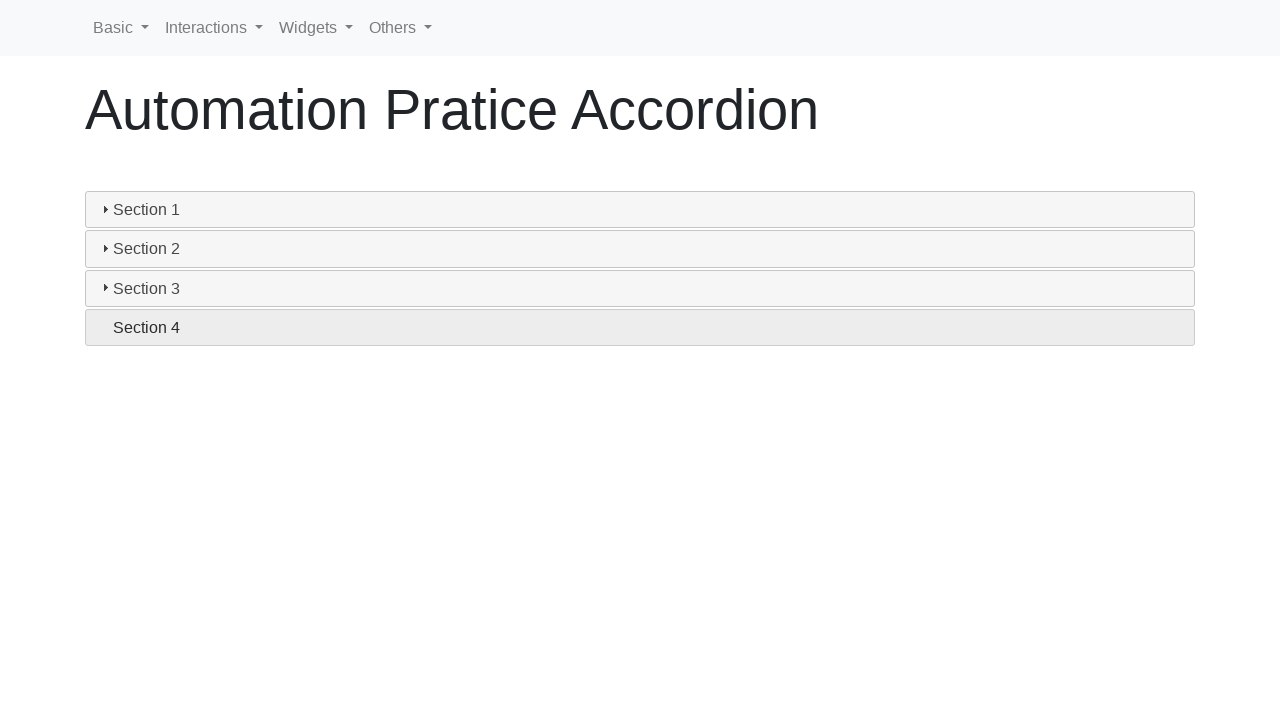